Tests scroll functionality by scrolling down to a CYDEO link at the bottom of the page using mouse move, then scrolling back up using PageUp key presses.

Starting URL: https://practice.cydeo.com/

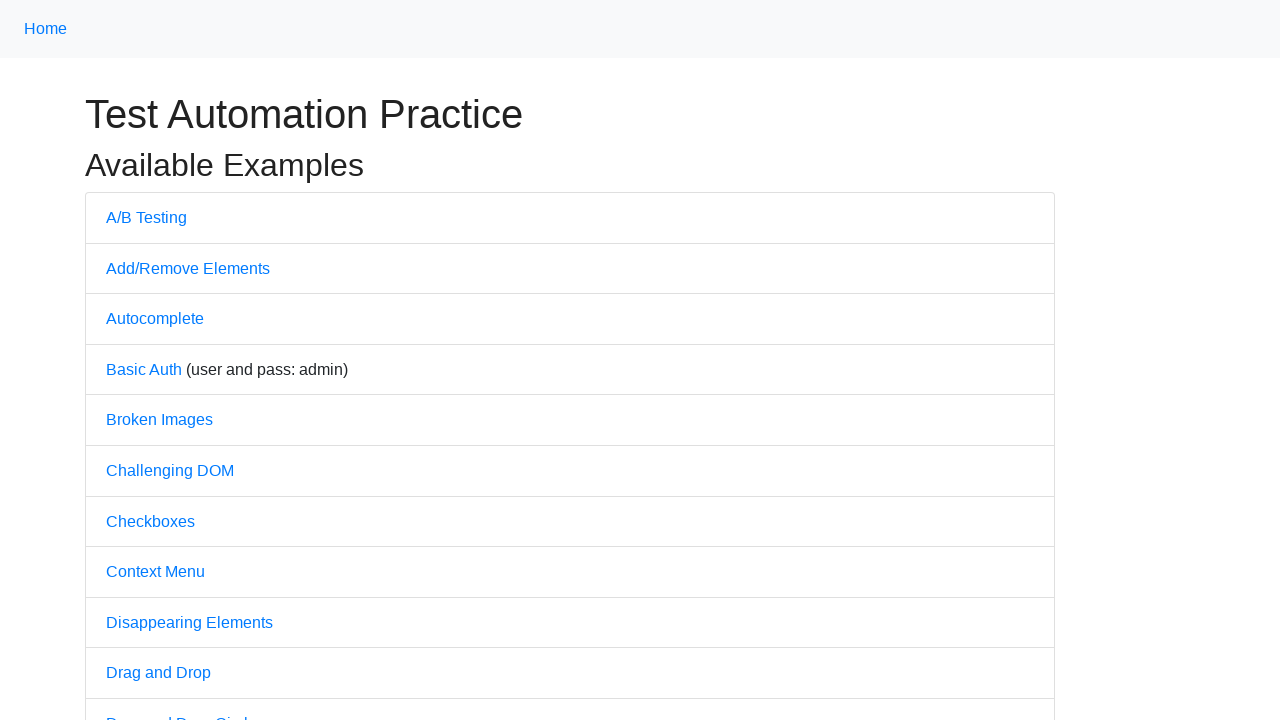

Located CYDEO link element on the page
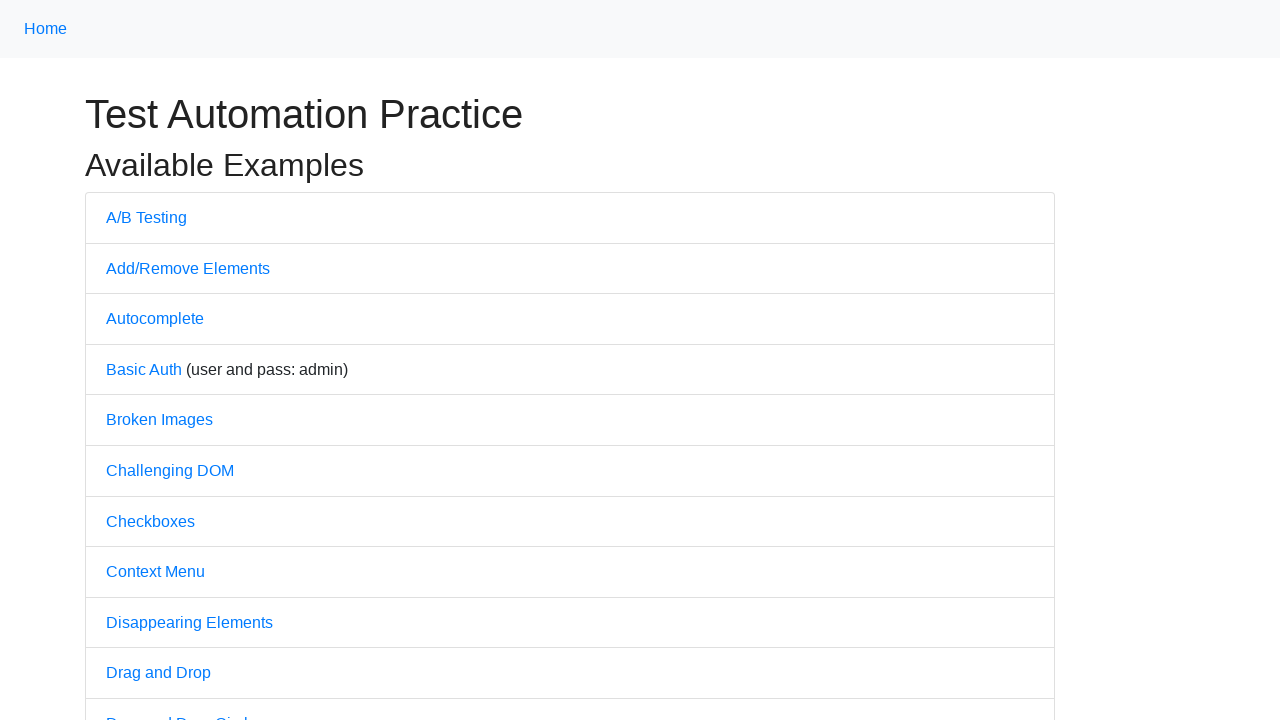

Scrolled down to CYDEO link at the bottom of the page
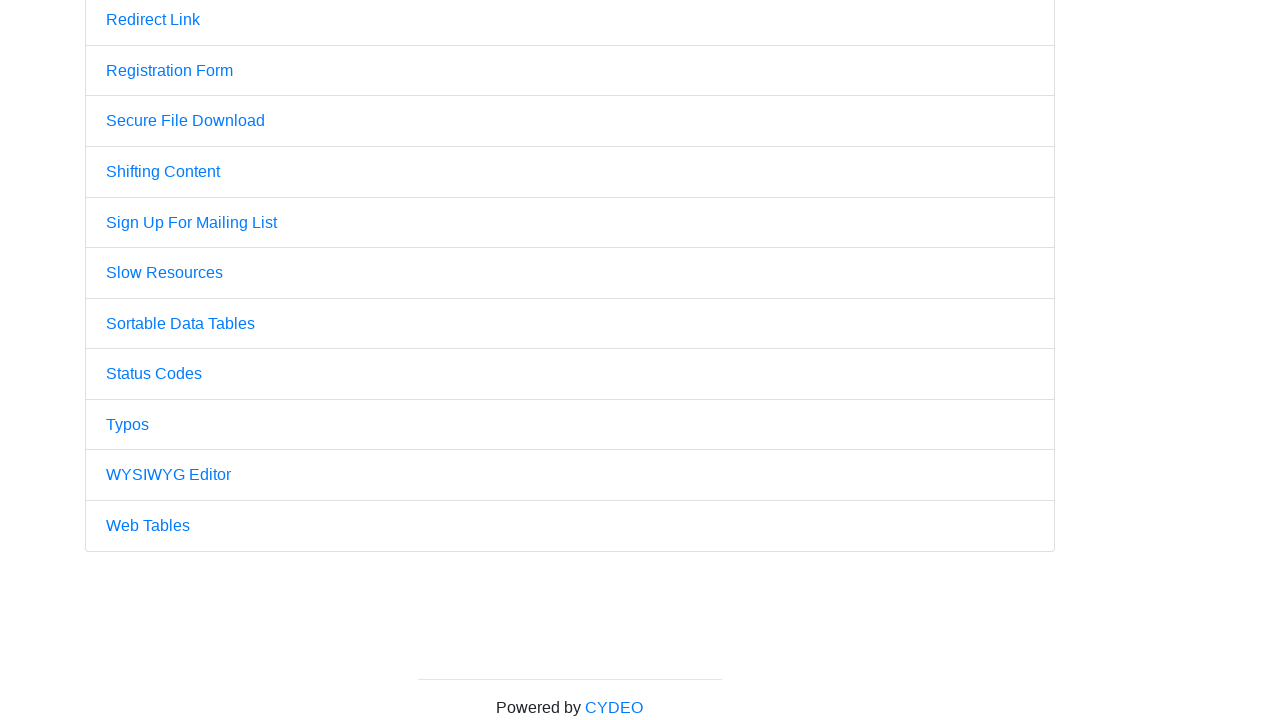

Pressed PageUp key to scroll up
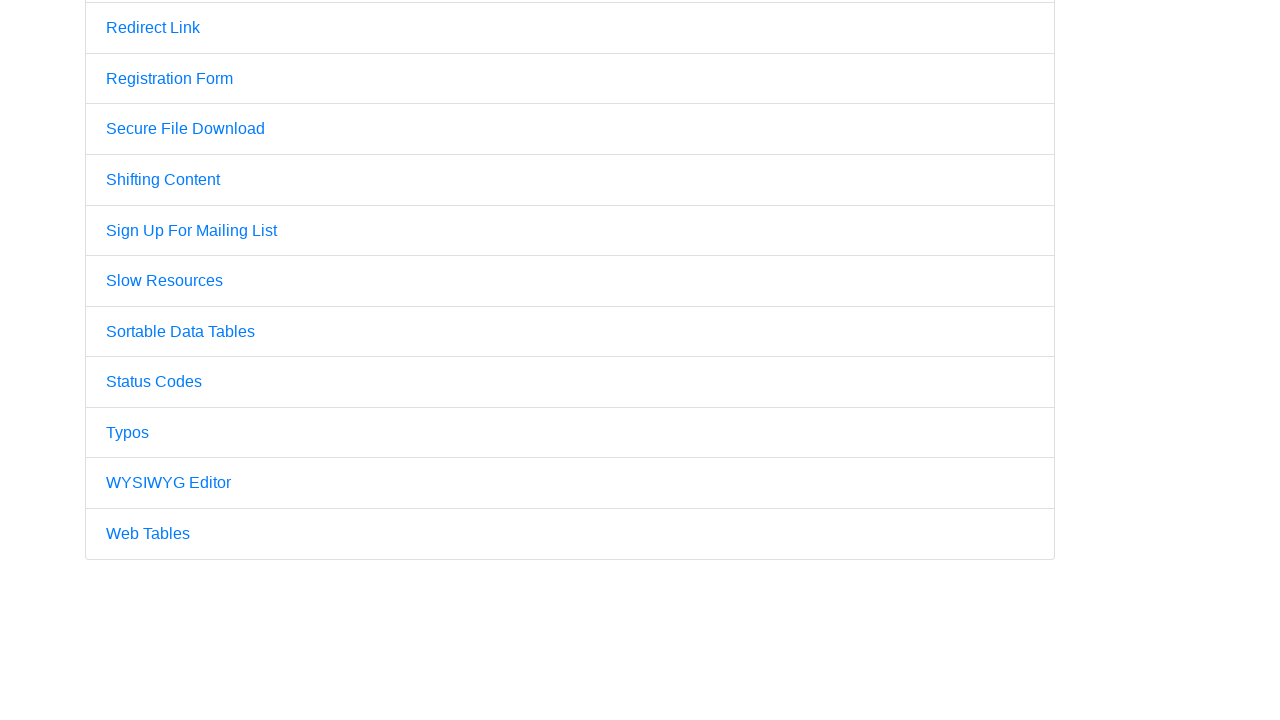

Pressed PageUp key again to scroll up further
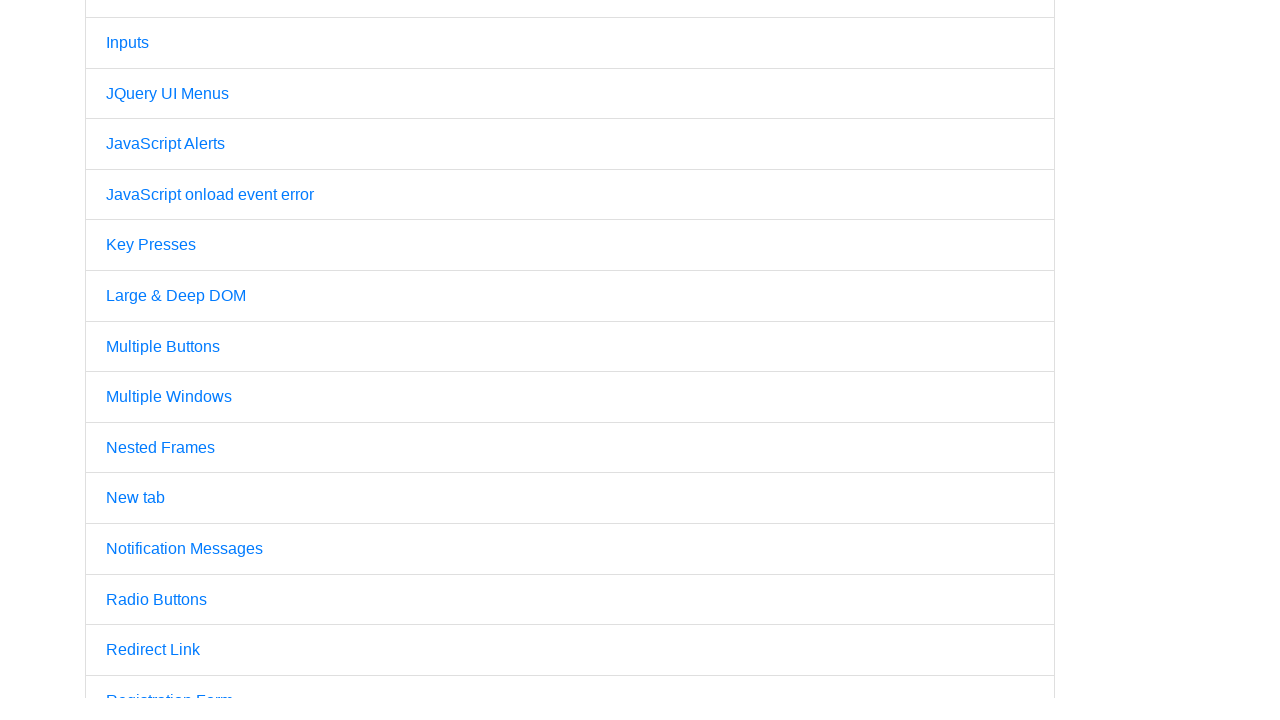

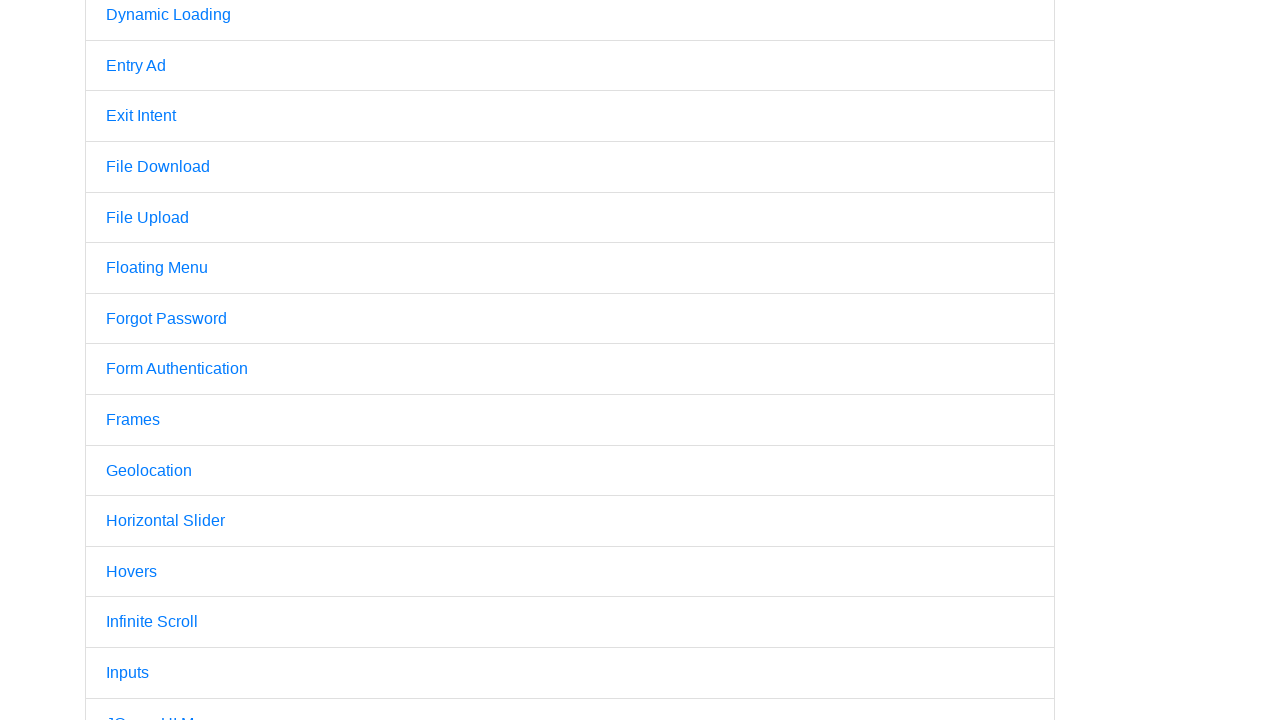